Tests file upload functionality by selecting a file using the file input element and clicking the upload button, then verifies the "File Uploaded!" confirmation message is displayed.

Starting URL: https://the-internet.herokuapp.com/upload

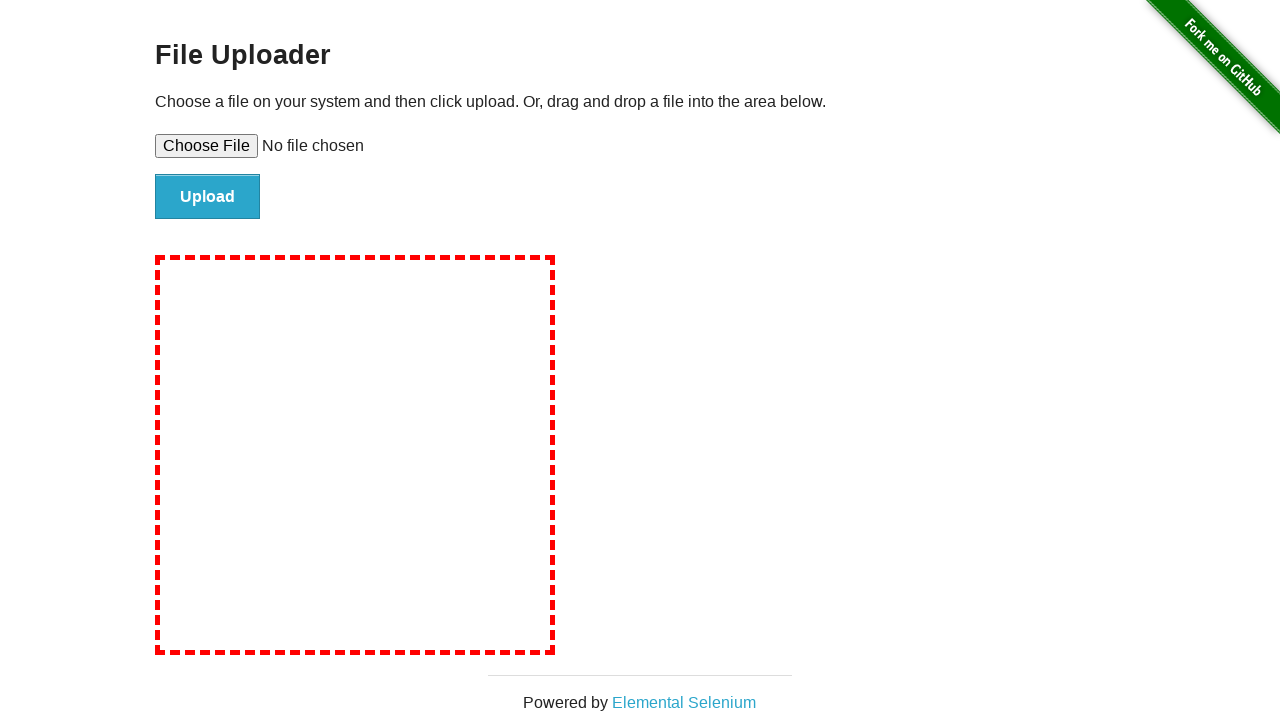

Created temporary test file for upload
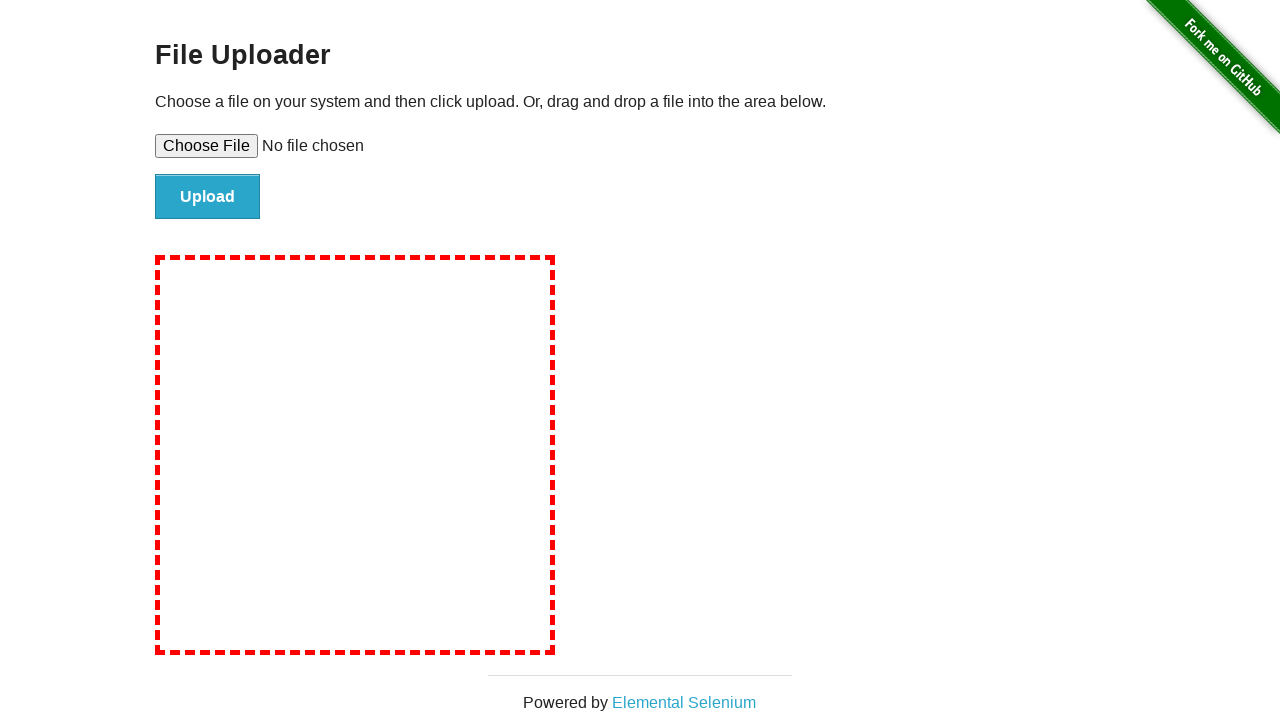

Selected file for upload using file input element
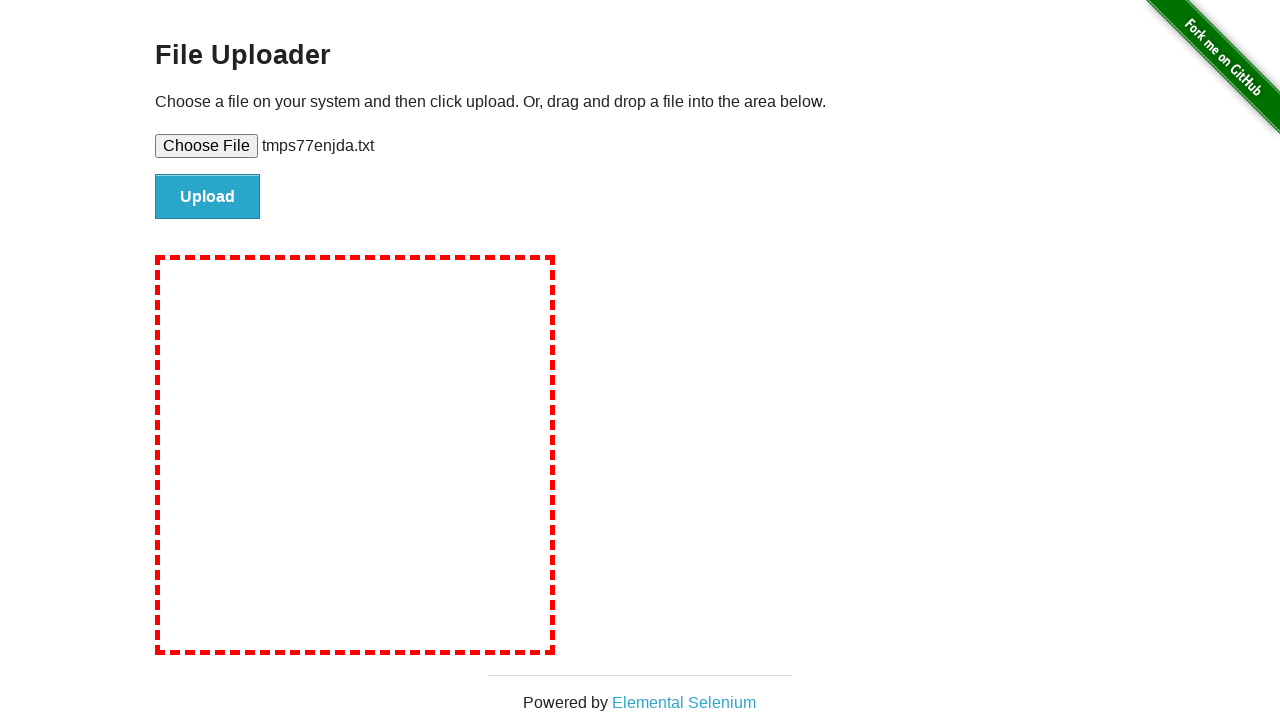

Clicked the Upload button at (208, 197) on #file-submit
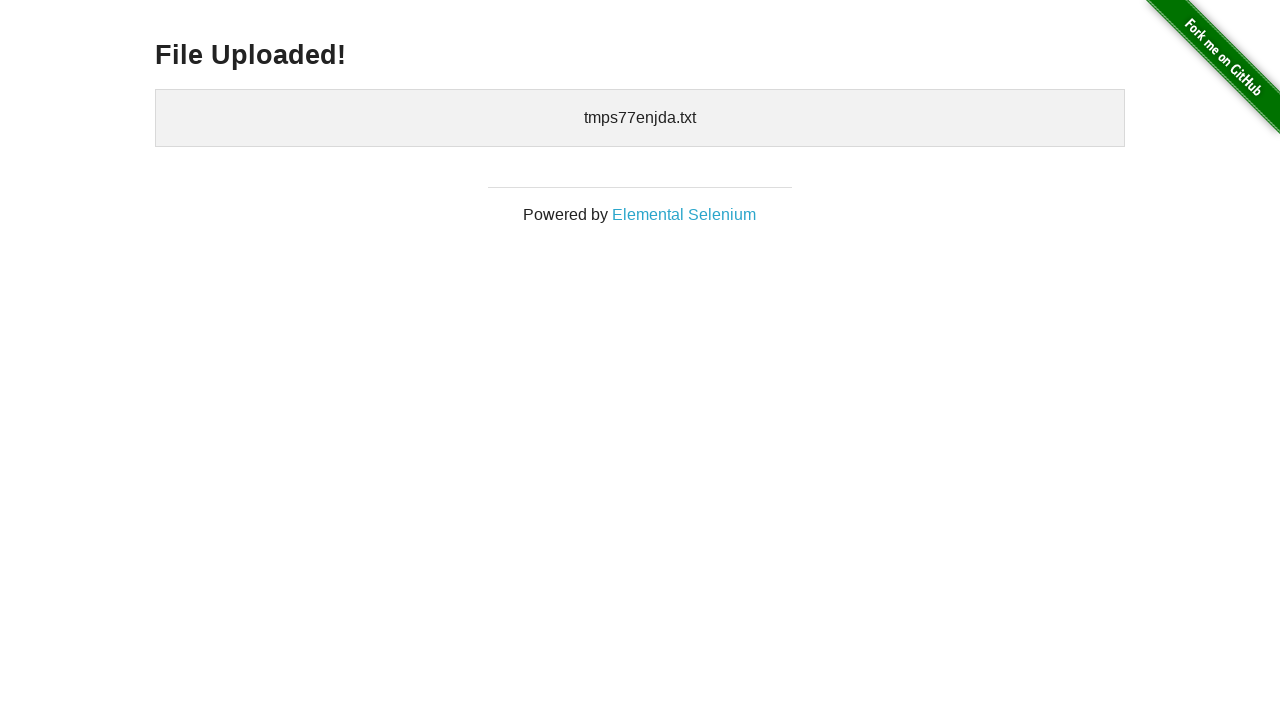

Waited for confirmation message heading to appear
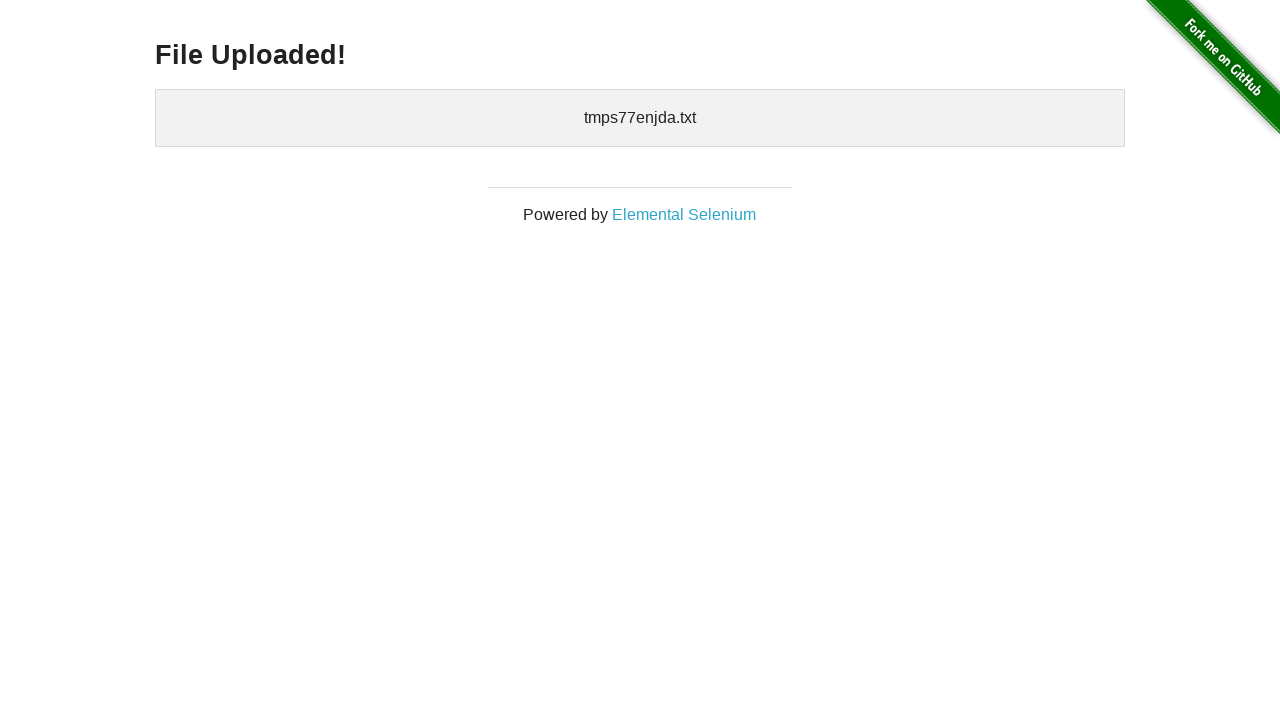

Verified 'File Uploaded!' confirmation message is visible
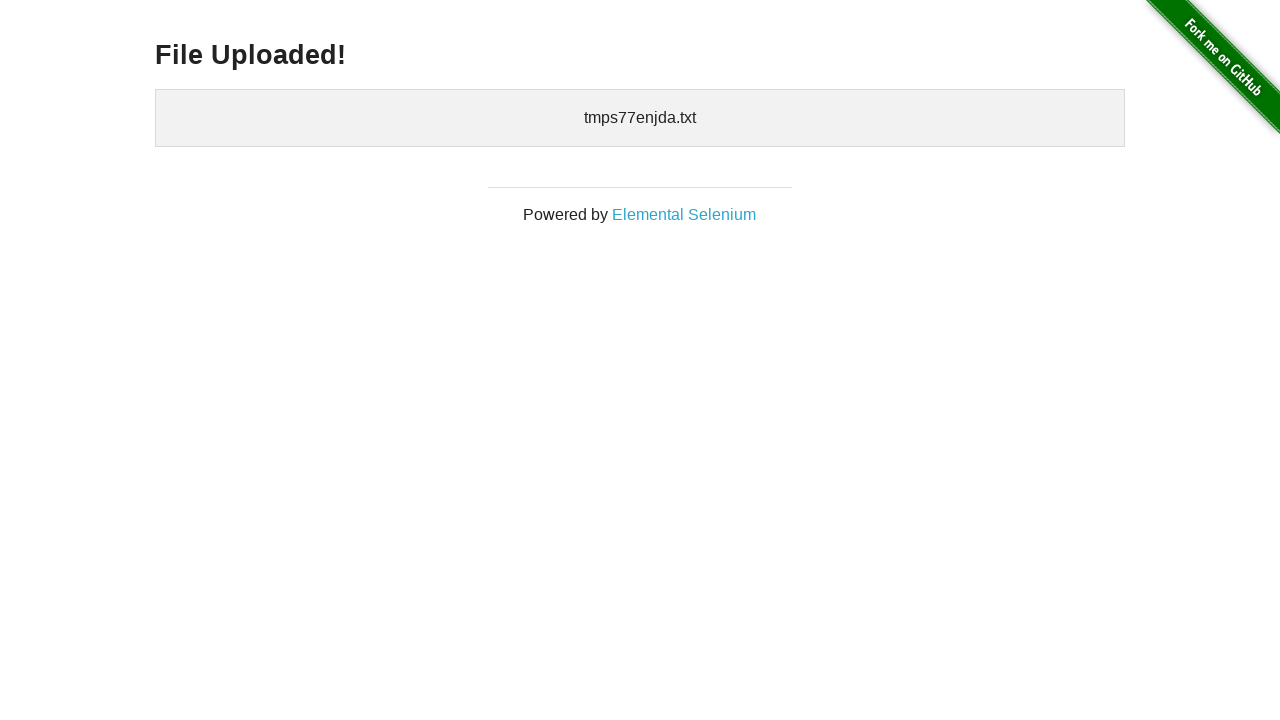

Cleaned up temporary test file
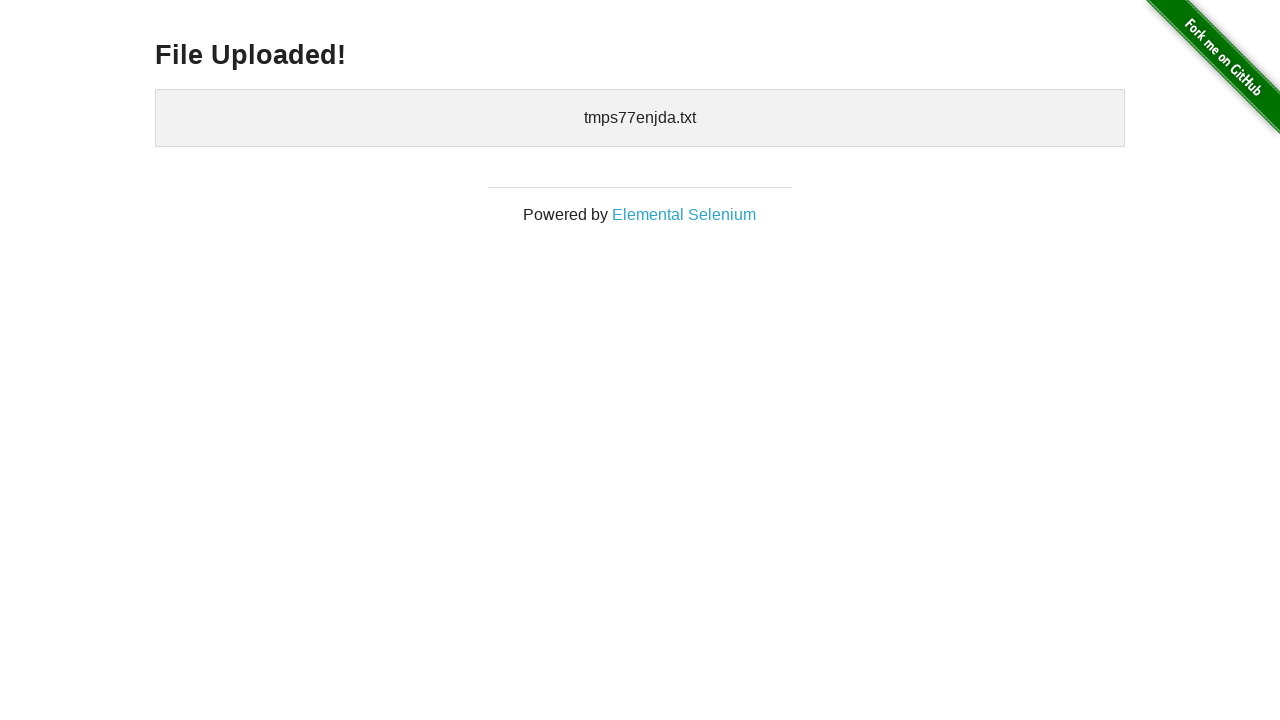

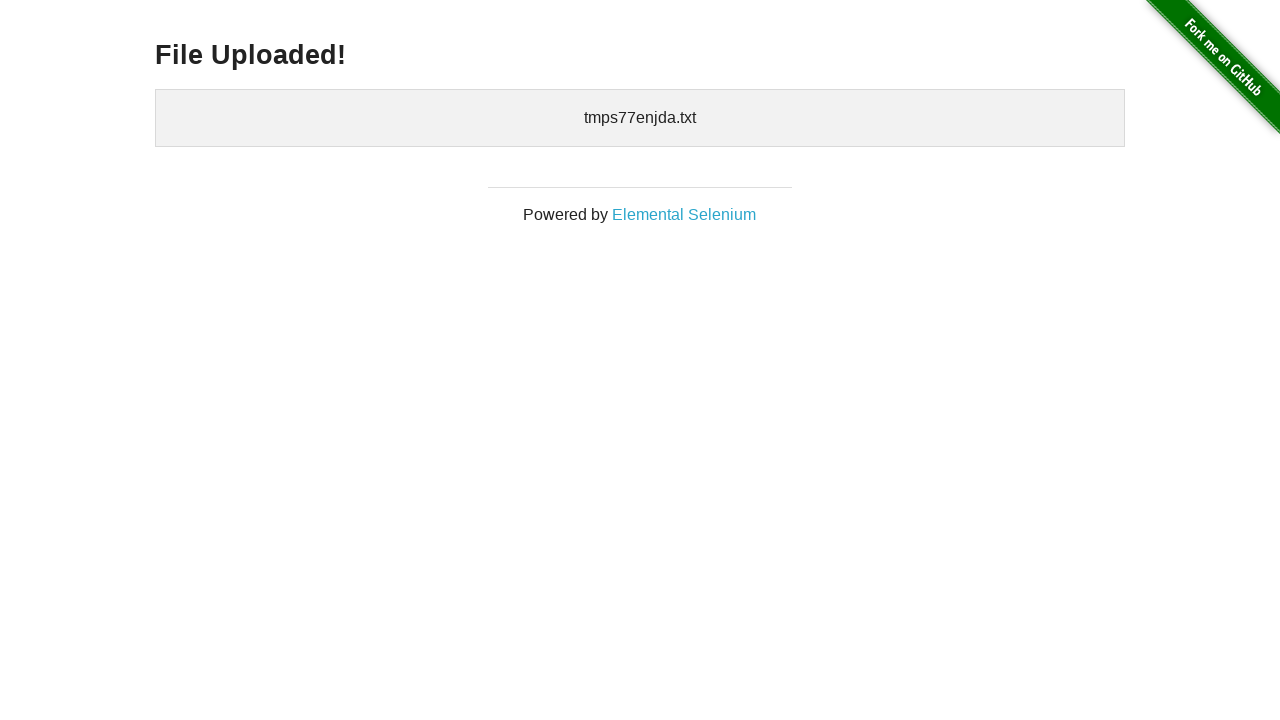